Clicks on "Test Case 17: Remove Products from Cart" link and verifies navigation

Starting URL: https://automationexercise.com/test_cases

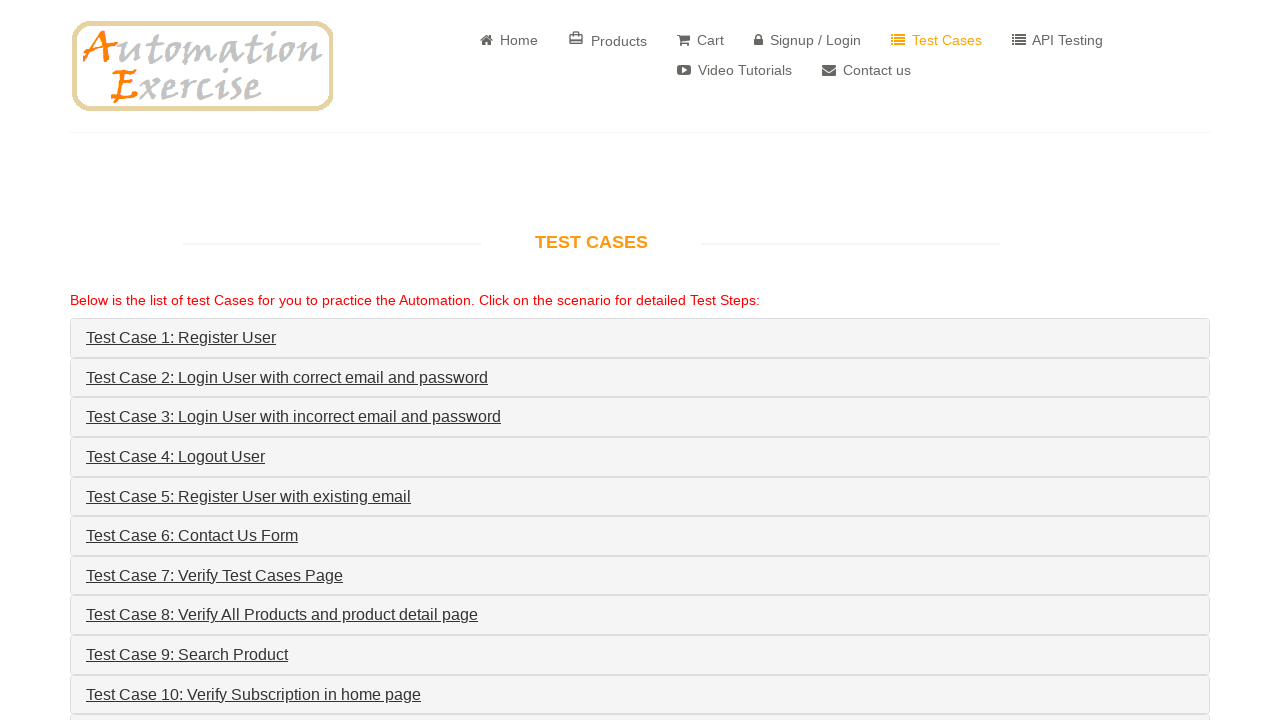

Located 'Test Case 17: Remove Products from Cart' link
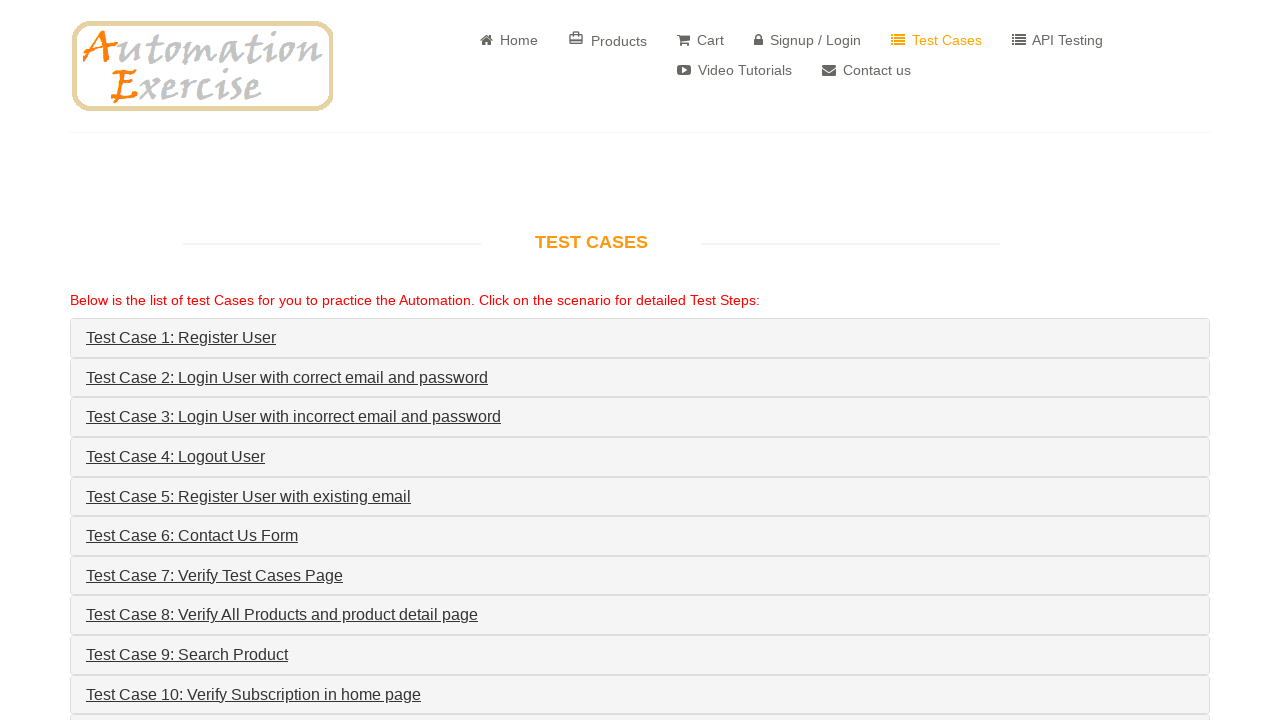

Scrolled Test Case 17 link into view
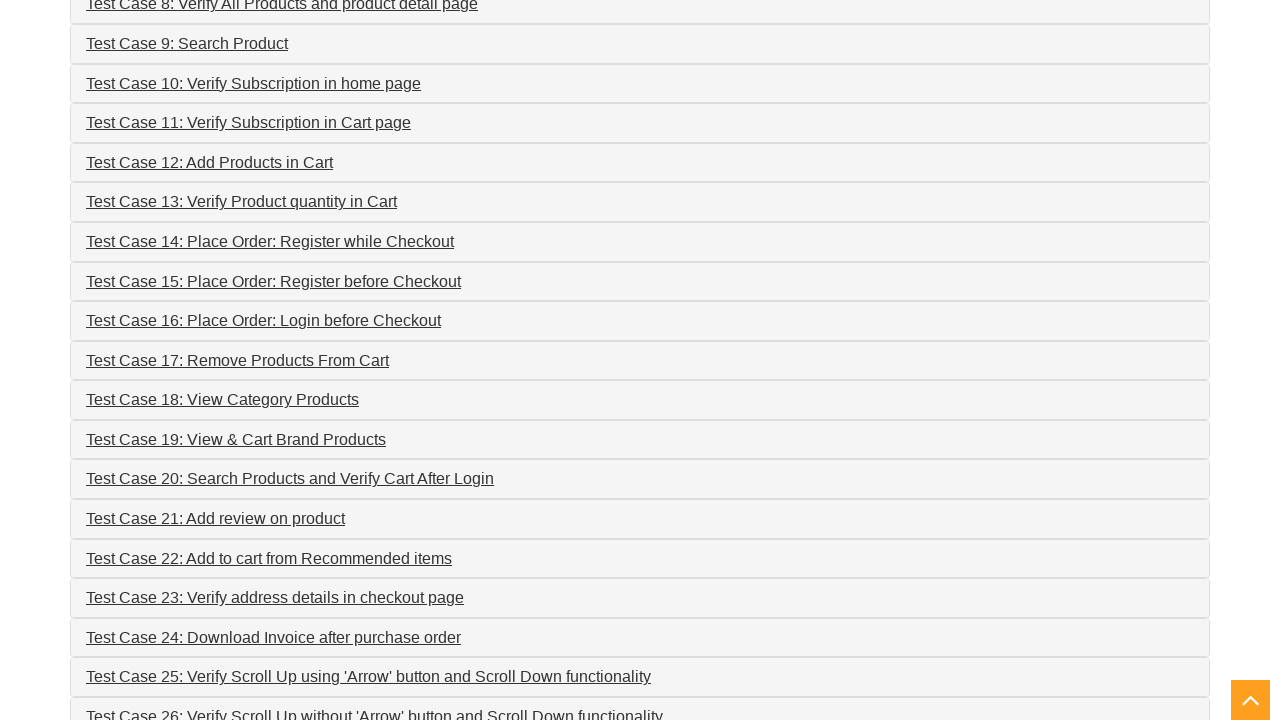

Clicked on 'Test Case 17: Remove Products from Cart' link at (238, 360) on internal:role=link[name="Test Case 17: Remove Products from Cart"i]
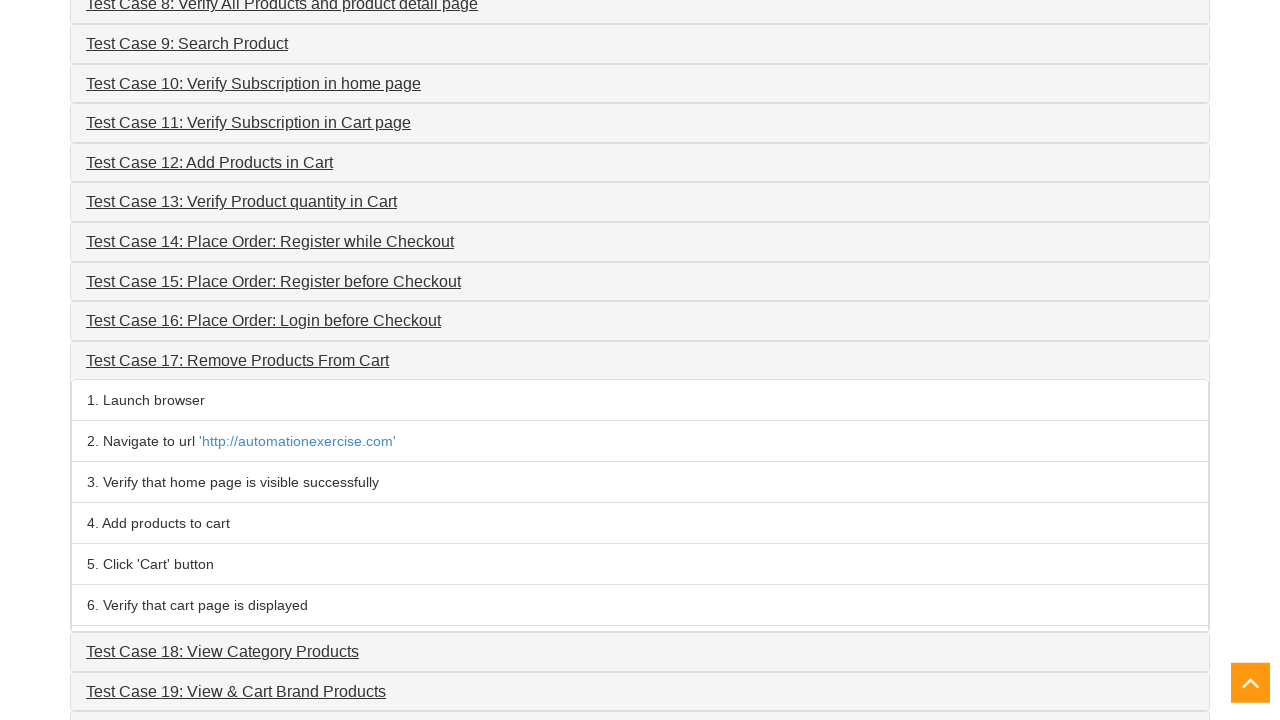

Waited for page navigation and content to load
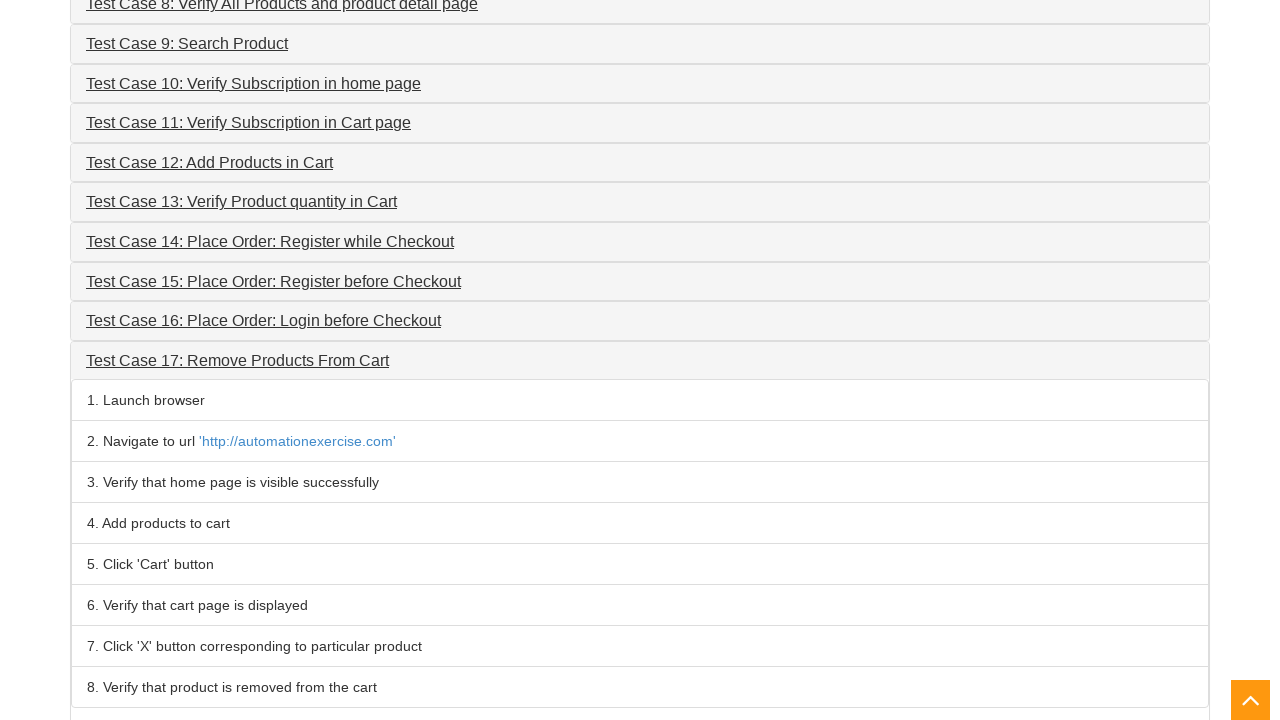

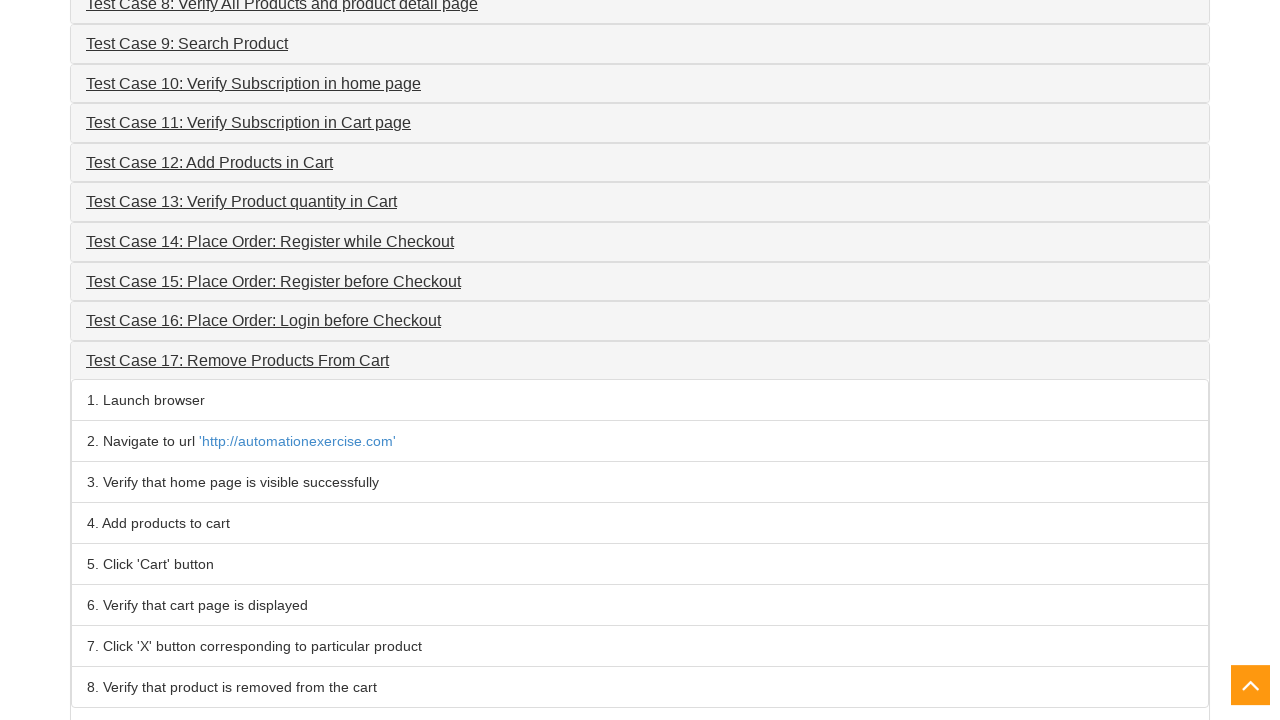